Interacts with an online Minesweeper game by selecting difficulty level and making initial clicks on the game board to start playing.

Starting URL: https://xn--dmineur-bya.eu/

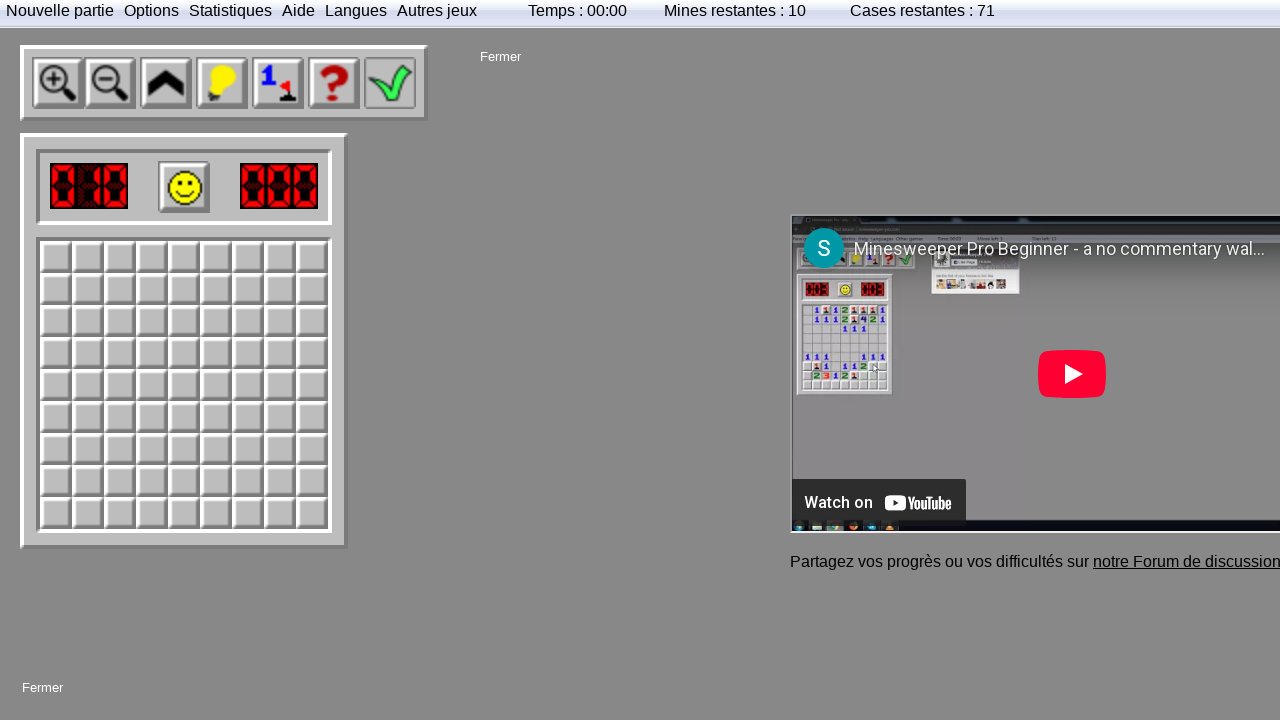

Waited for difficulty selector to load
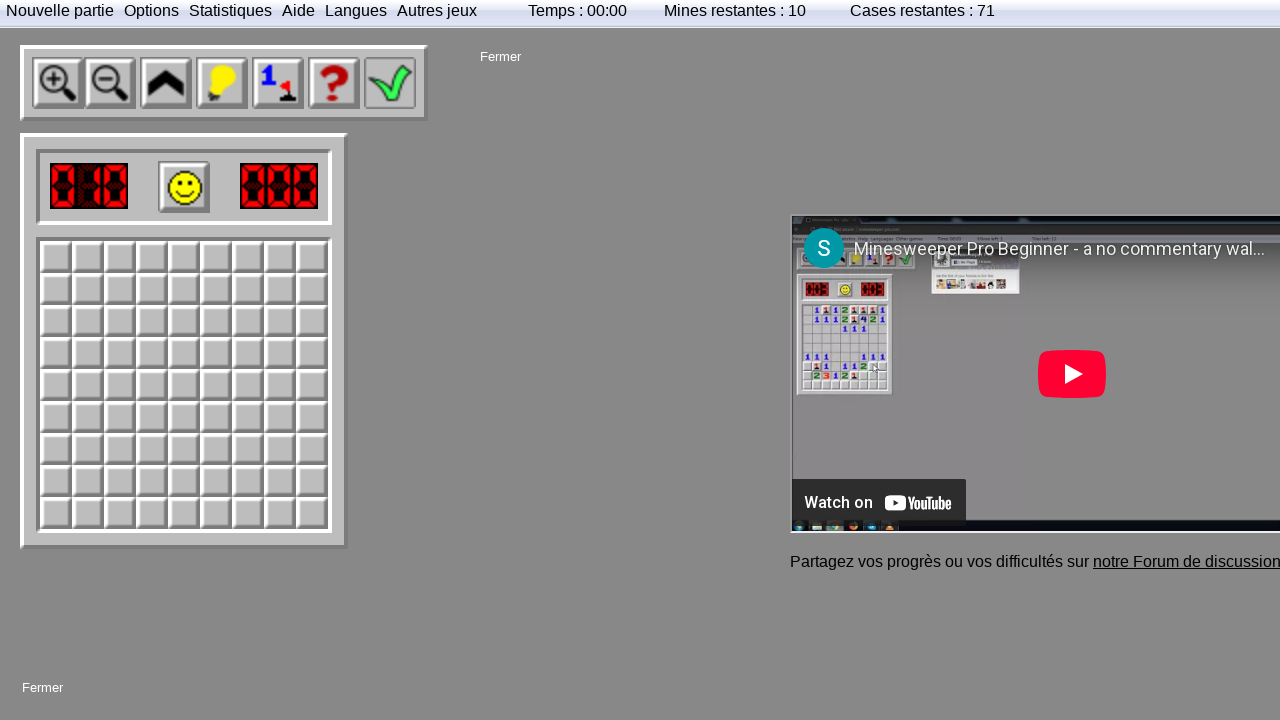

Clicked difficulty selector to change difficulty level at (166, 83) on #difficulty
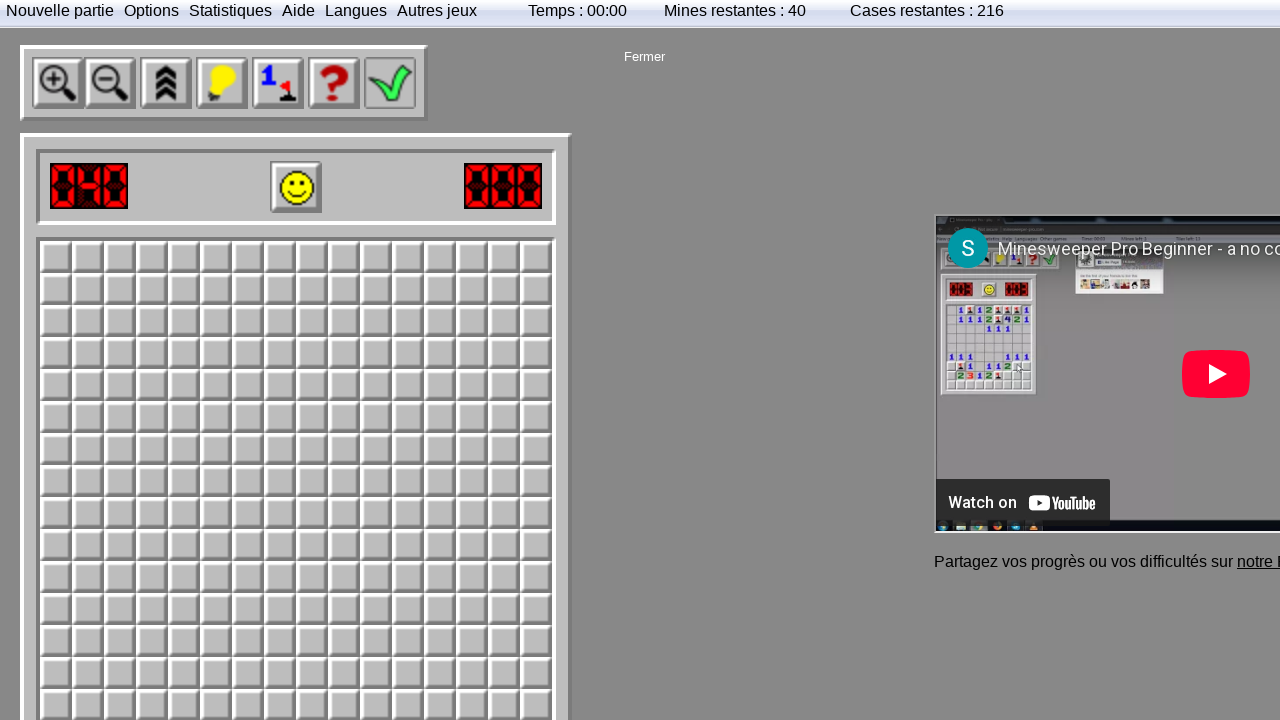

Waited 500ms for game to update after difficulty change
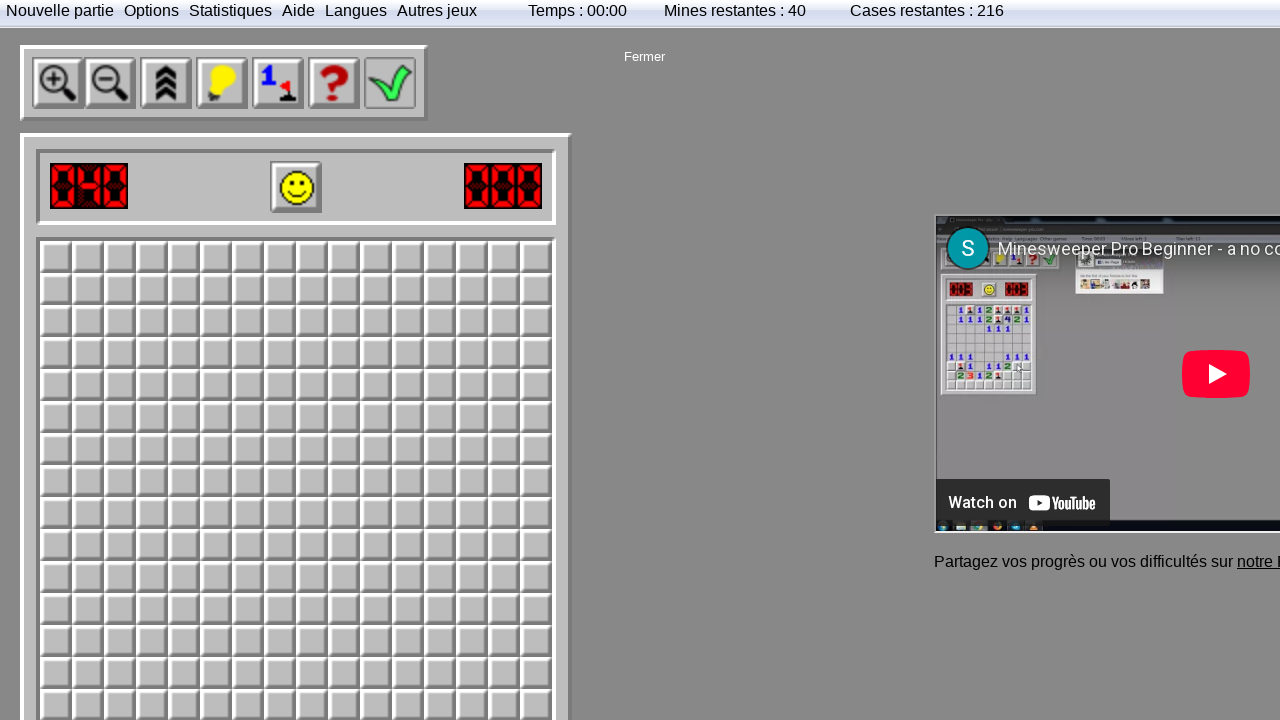

Clicked on game board to start playing at (296, 464) on #board
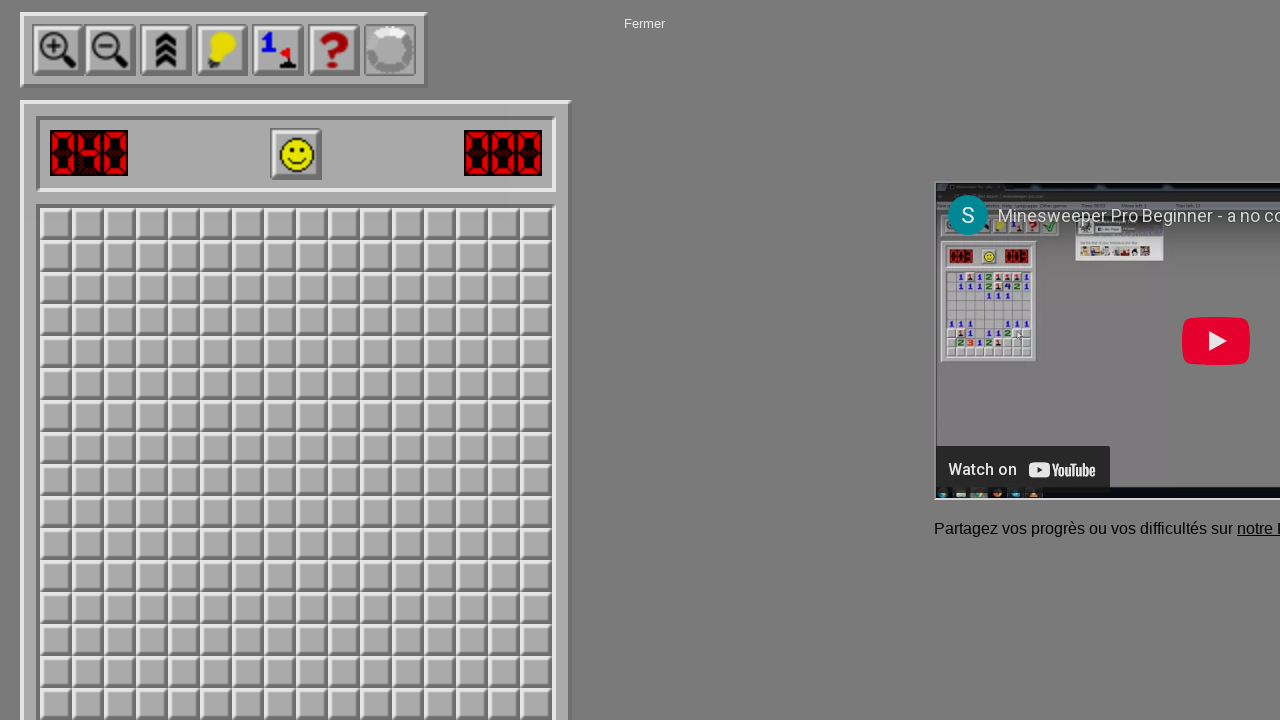

Waited for game tiles to be revealed
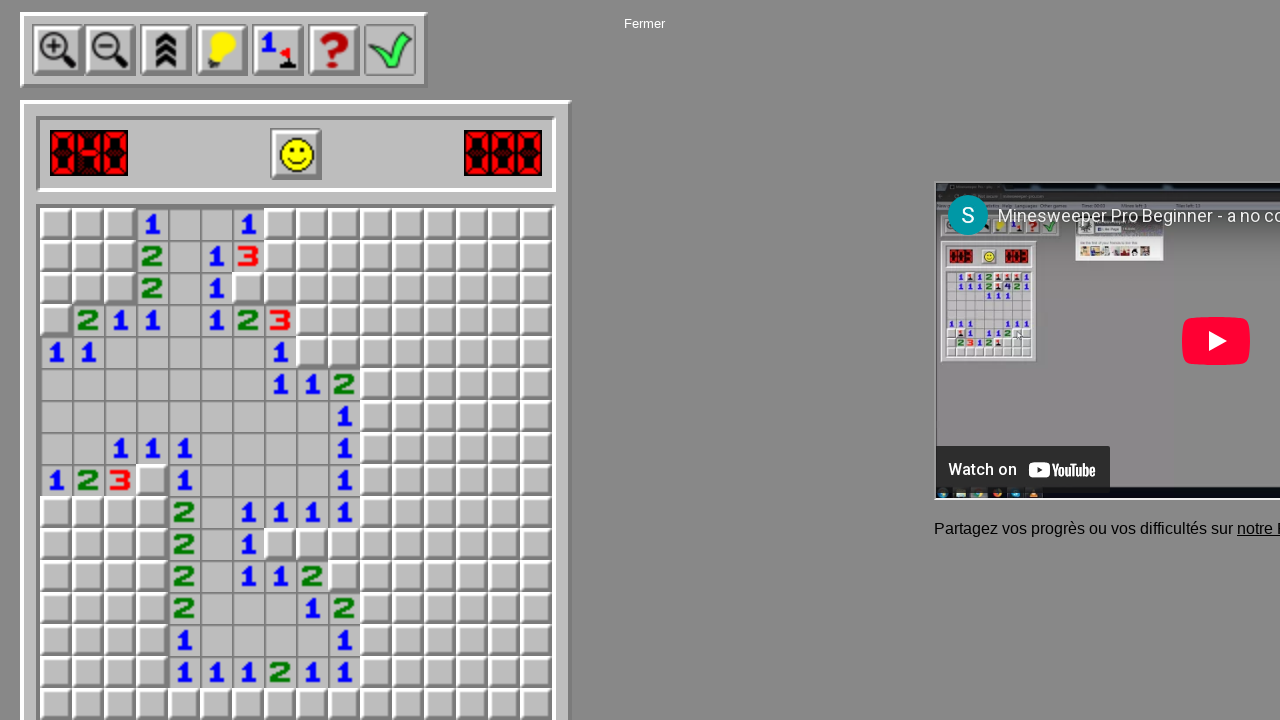

Clicked on tile 0 to continue playing at (56, 224) on #tile0
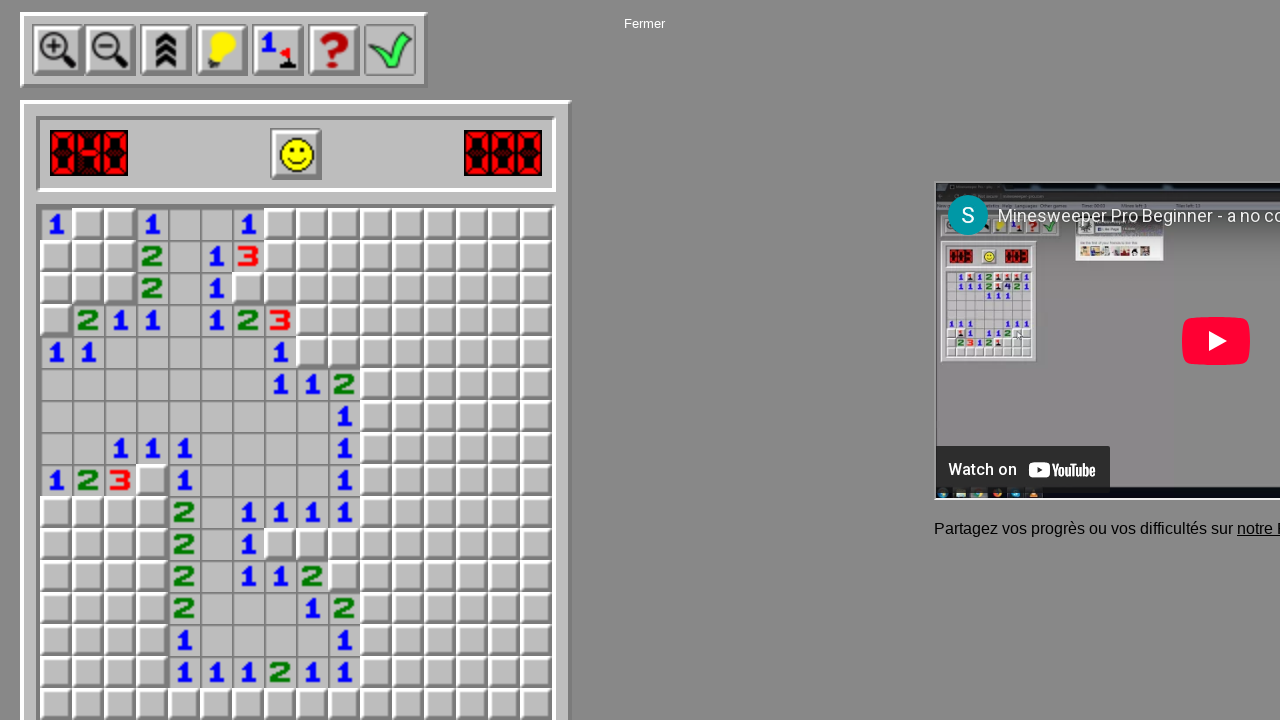

Waited 500ms for game state to update
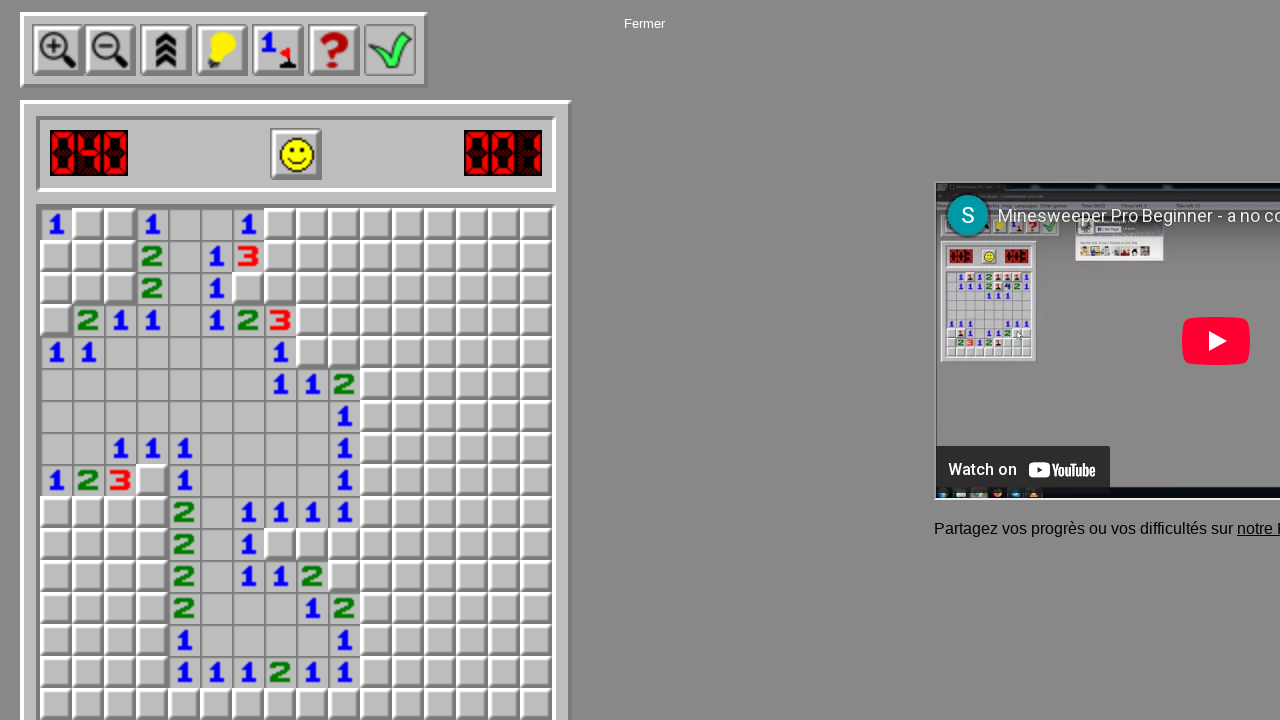

Verified game face element is present indicating game state
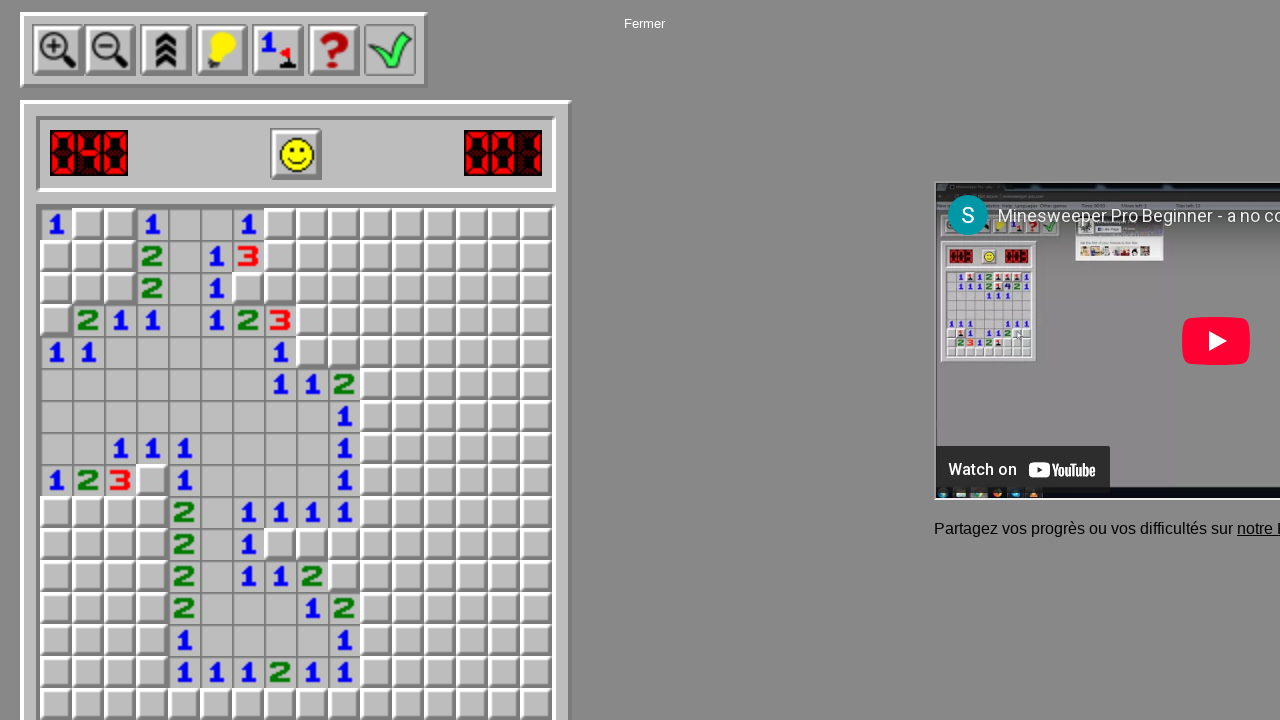

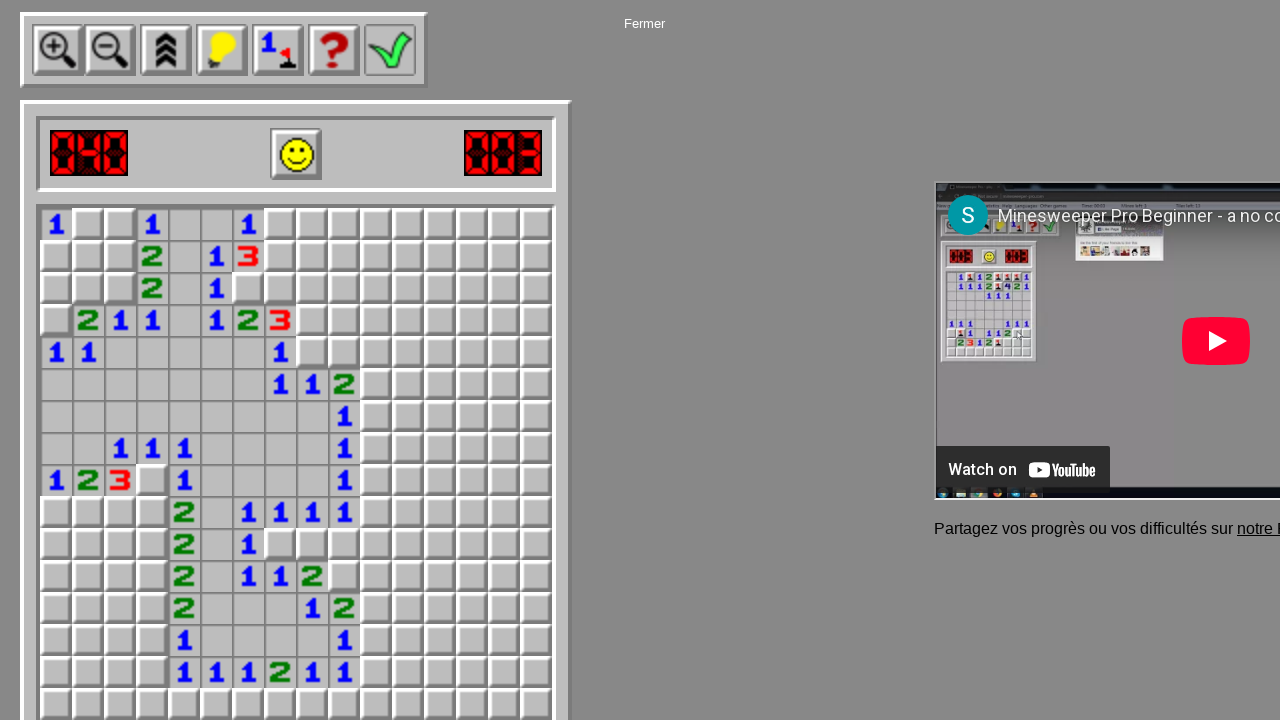